Tests browser navigation by visiting the homepage, navigating to another page, and then using the forward navigation command to test browser history functionality.

Starting URL: https://www.tutorialspoint.com/

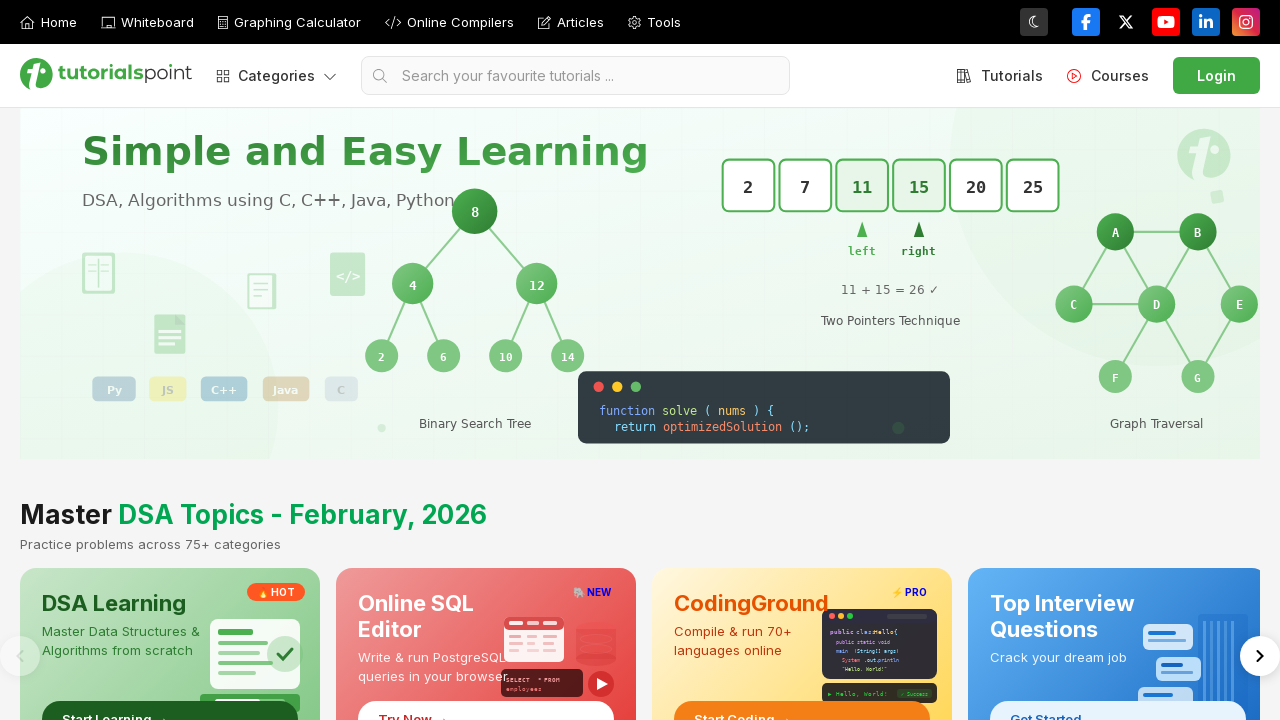

Navigated to TutorialsPoint login page
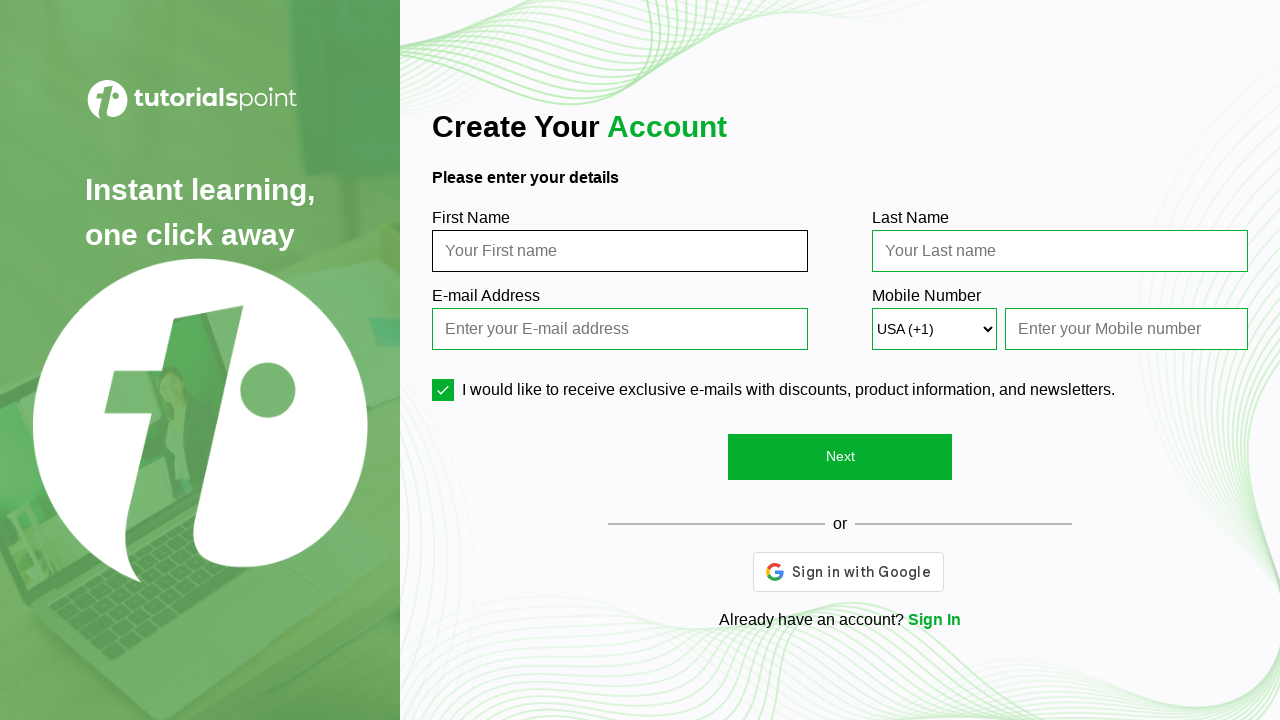

Navigated back to previous page in browser history
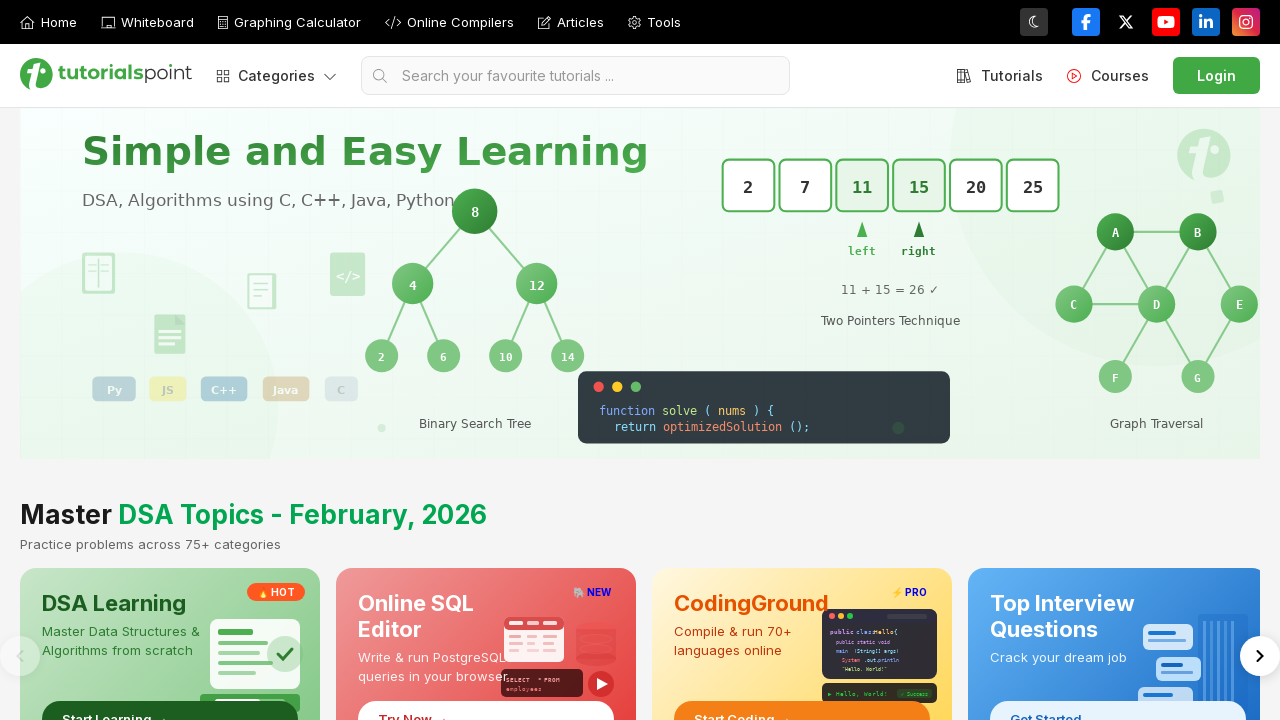

Navigated forward to login page using browser history
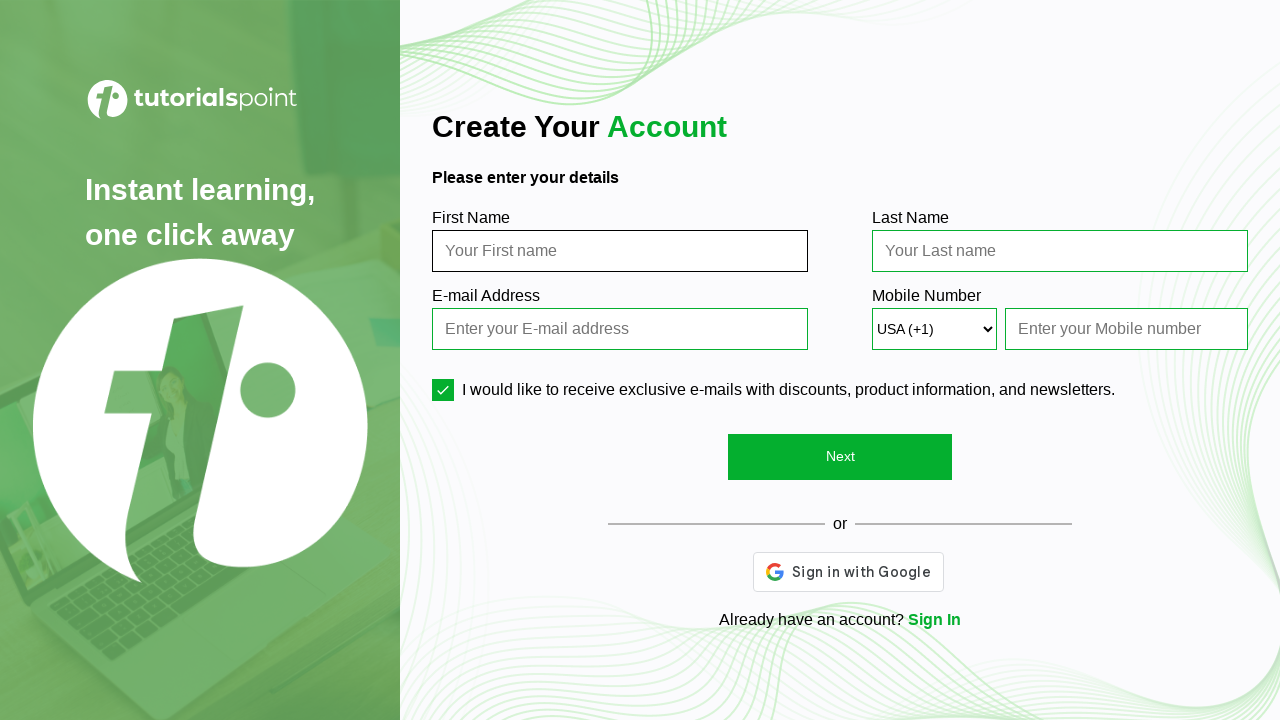

Login page fully loaded and DOM content rendered
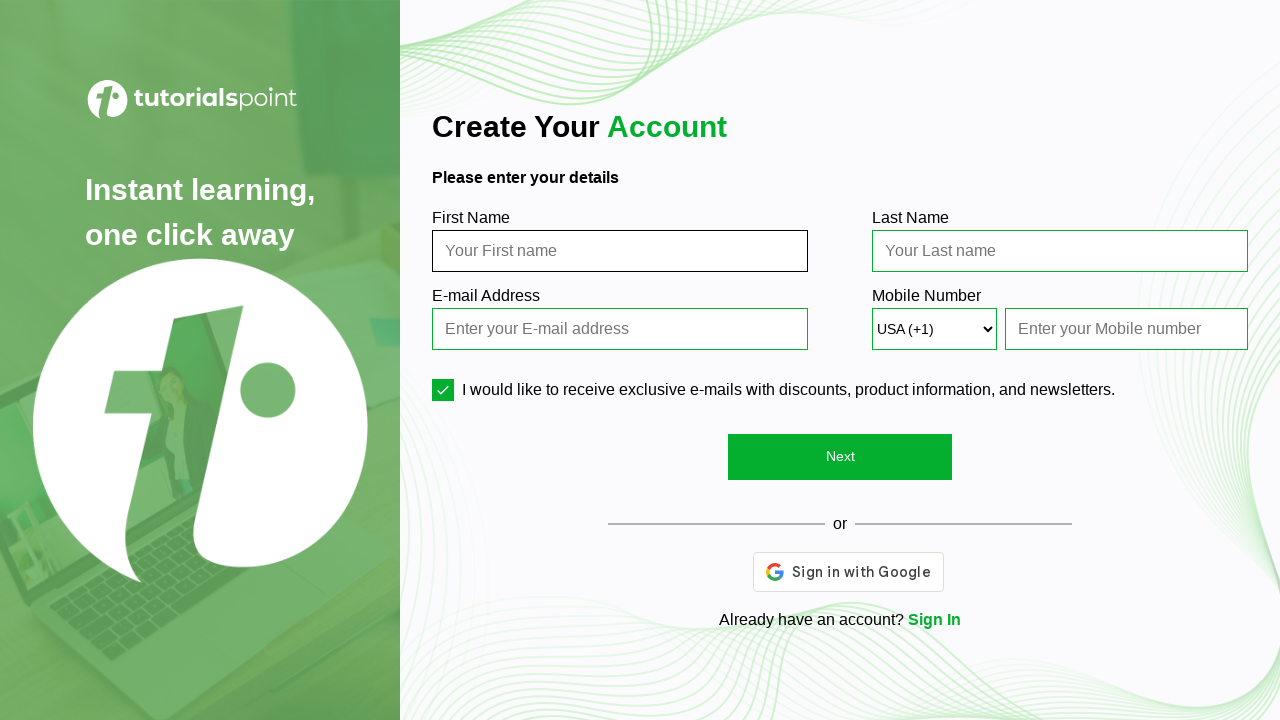

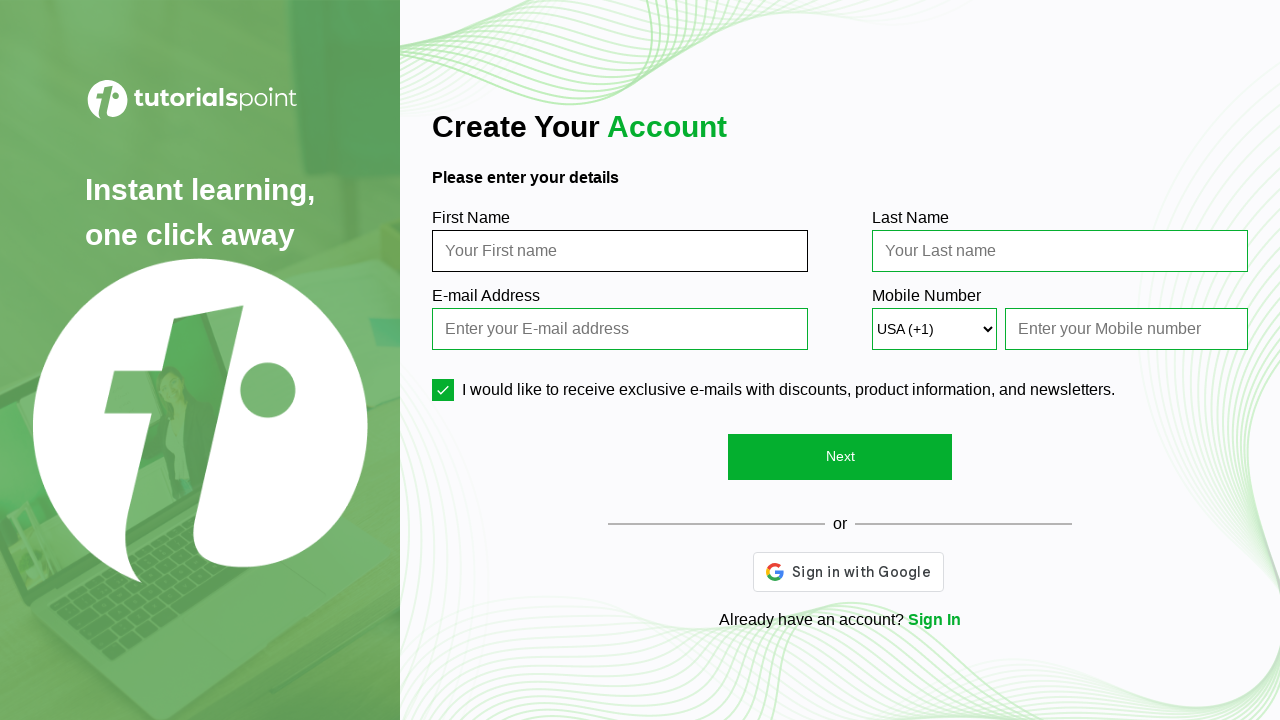